Searches for medicines on the Spanish AEMPS CIMA database by entering a search term in the search box and submitting it, then waits for results to load.

Starting URL: https://cima.aemps.es/cima/publico/home.html

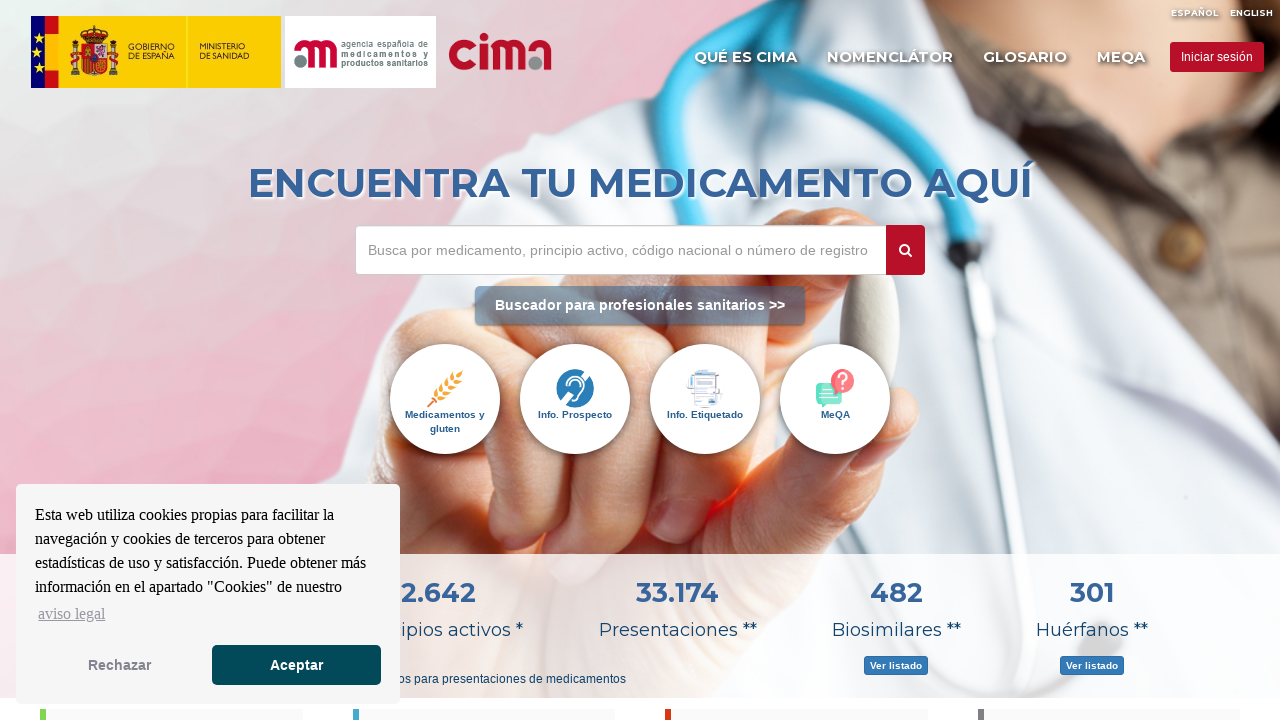

Filled search box with 'ibuprofeno' on #inputbuscadorsimple
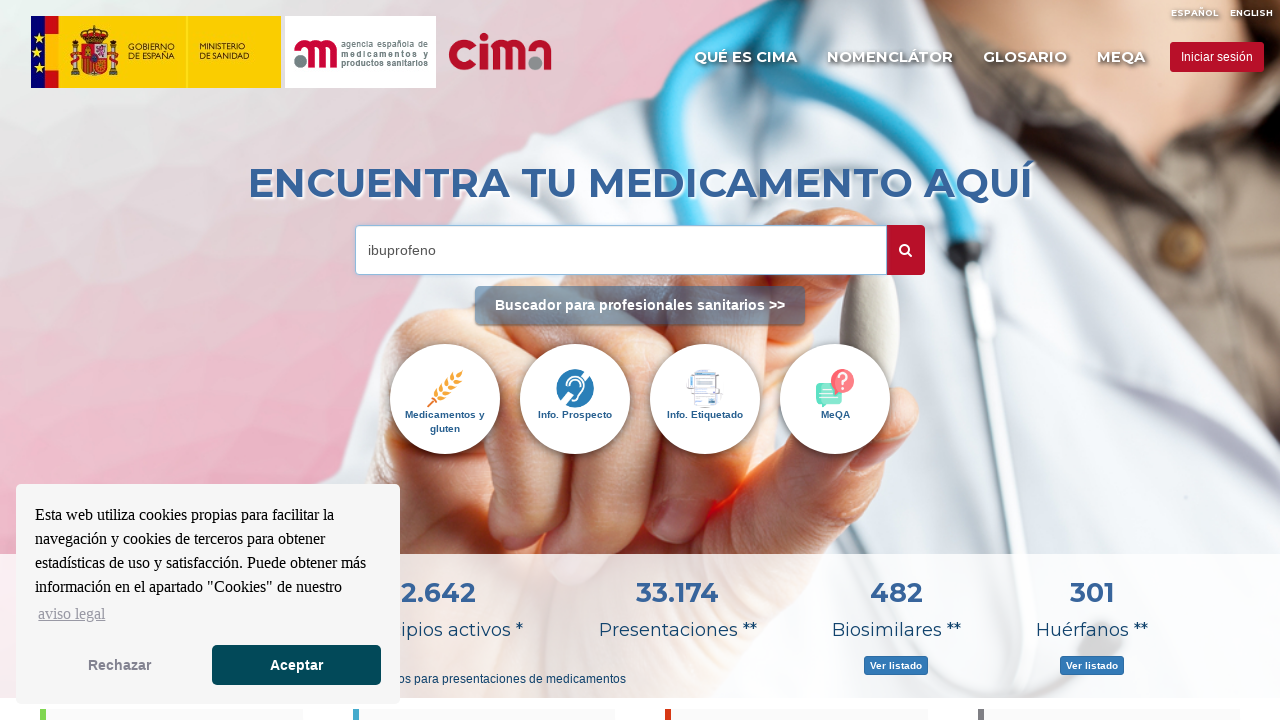

Pressed Enter to submit medicine search on #inputbuscadorsimple
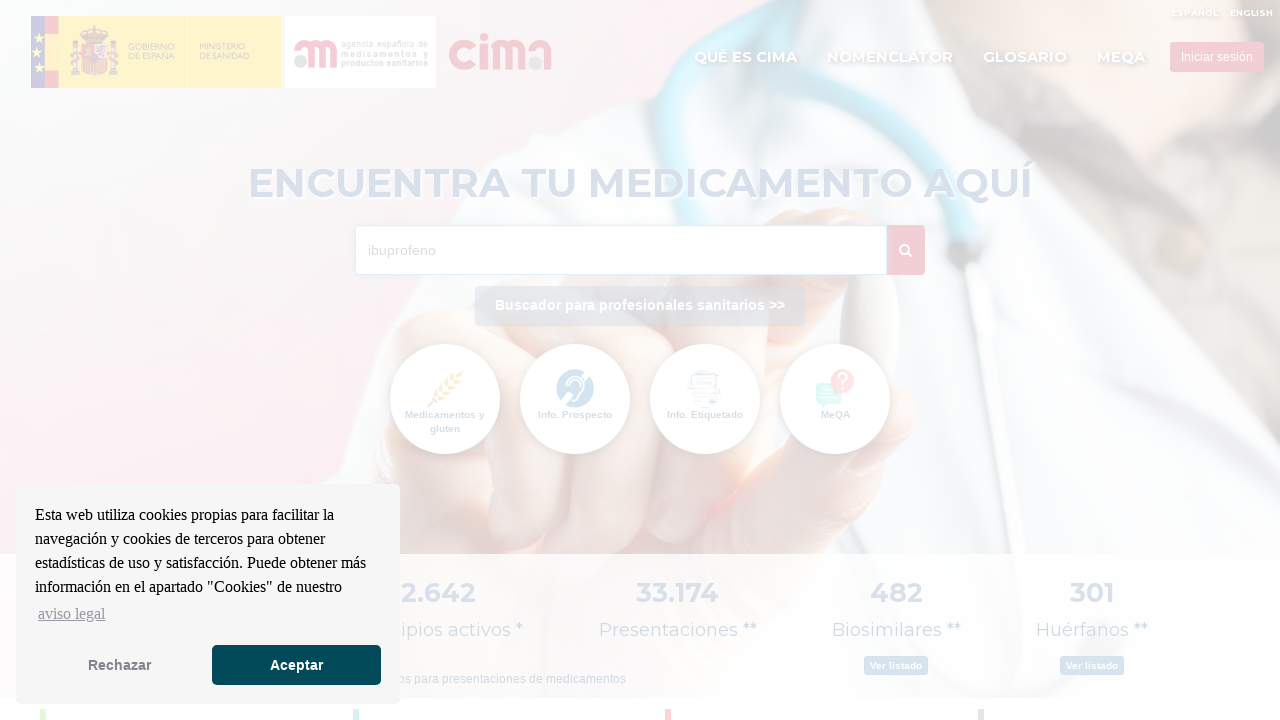

Search results loaded in the results list
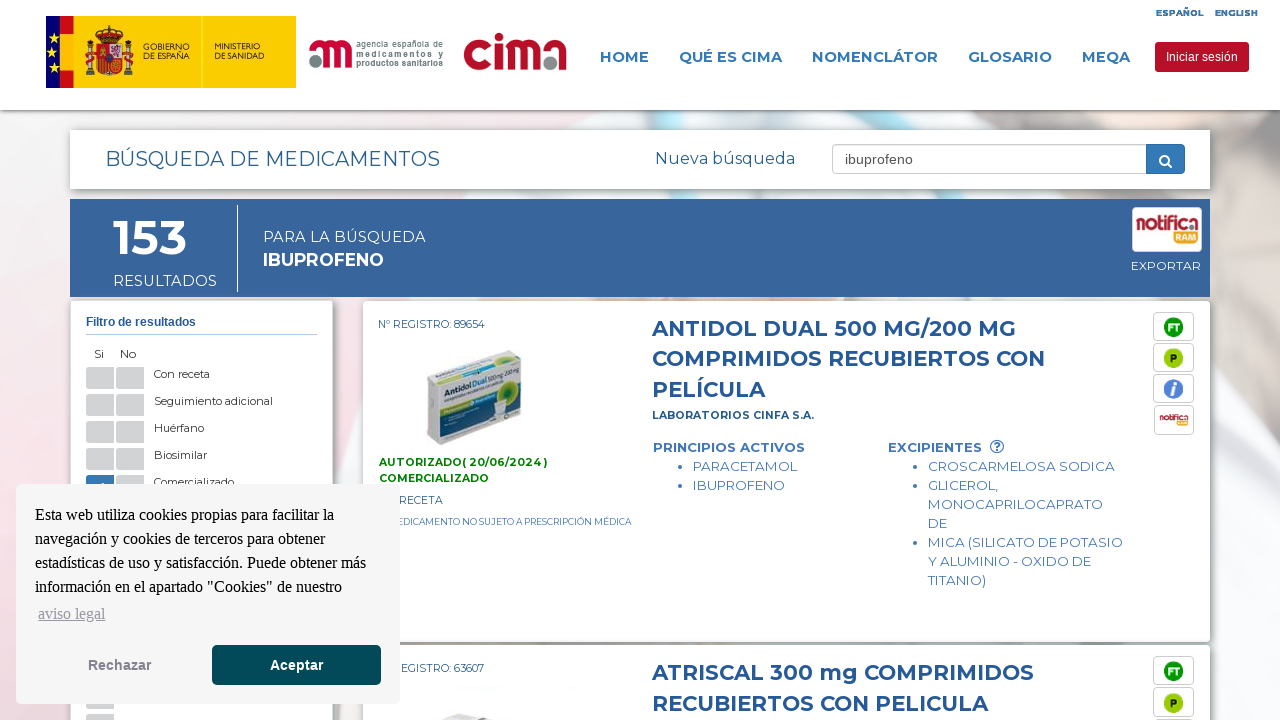

Results count element became visible
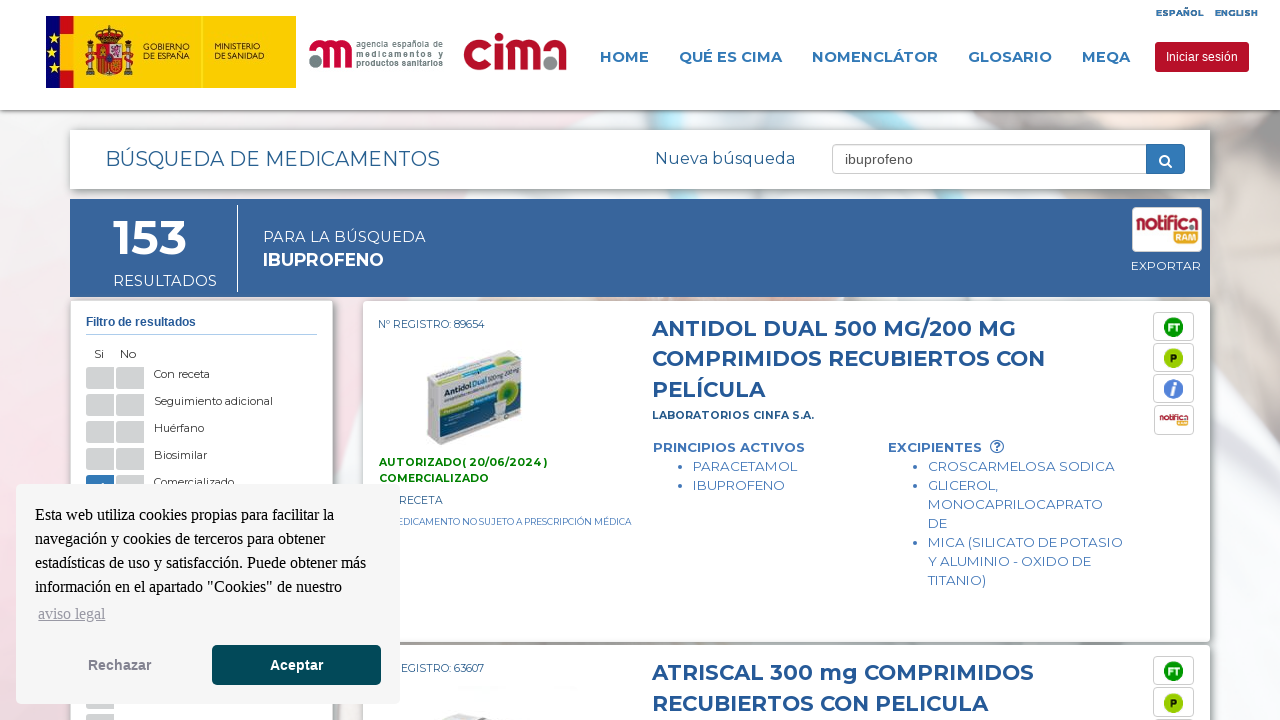

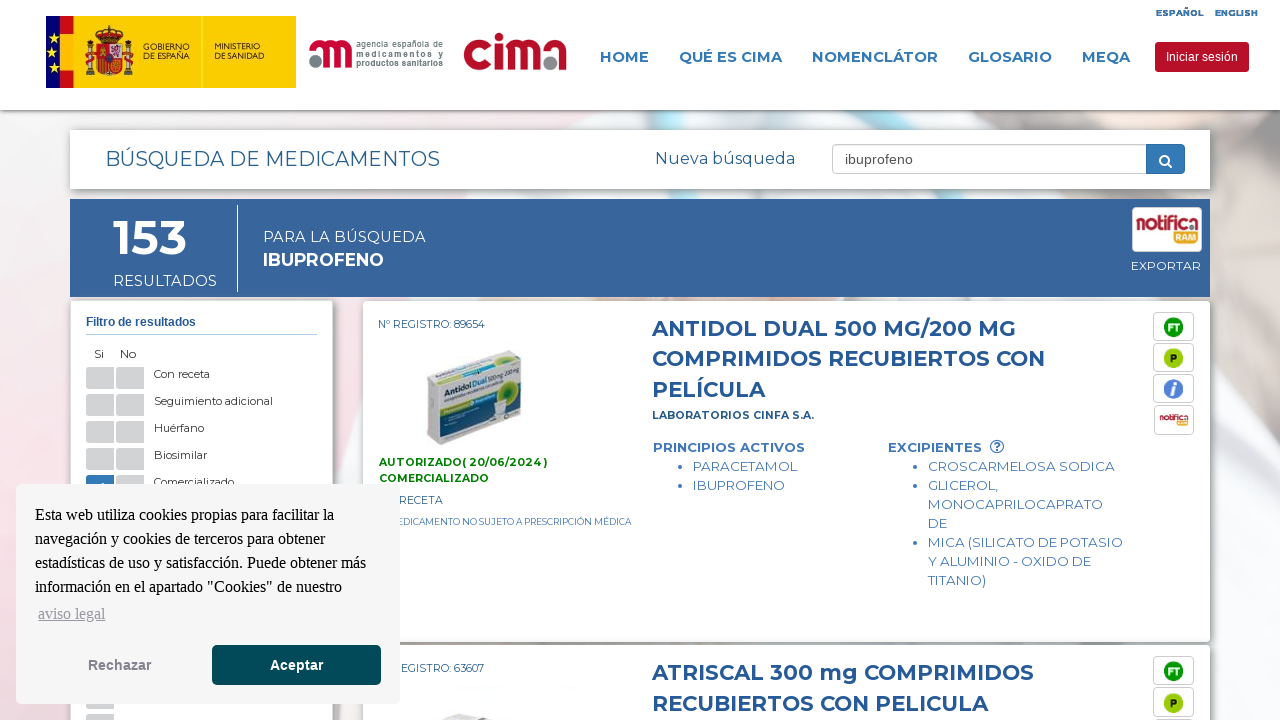